Tests the year dropdown on a registration form by verifying it is displayed and enabled, then selecting a year value from the dropdown.

Starting URL: https://demo.automationtesting.in/Register.html

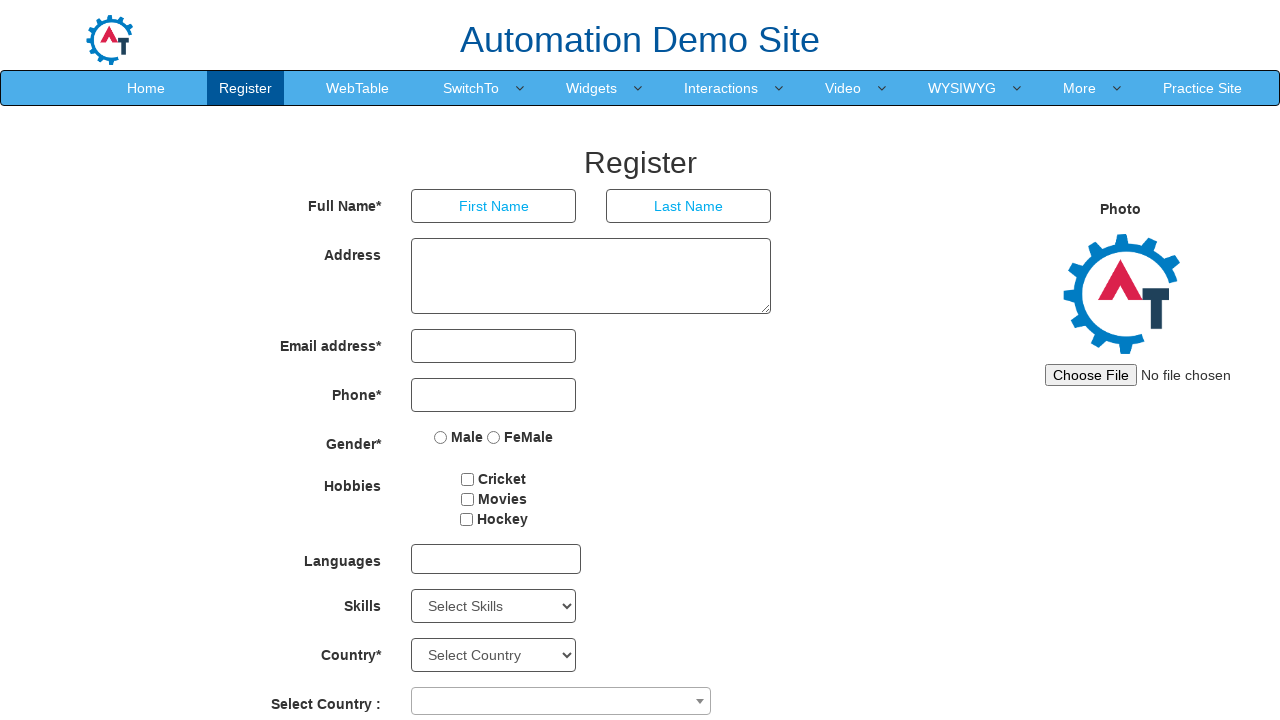

Waited for year dropdown to be visible
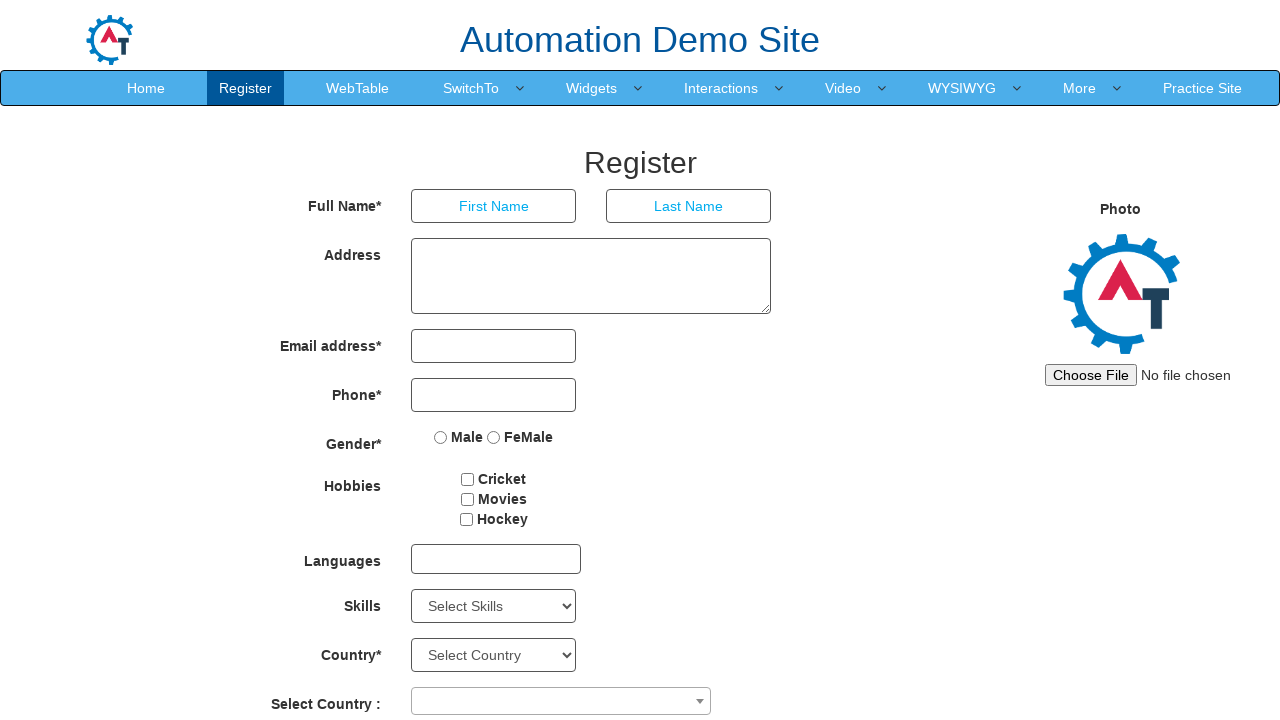

Located year dropdown element
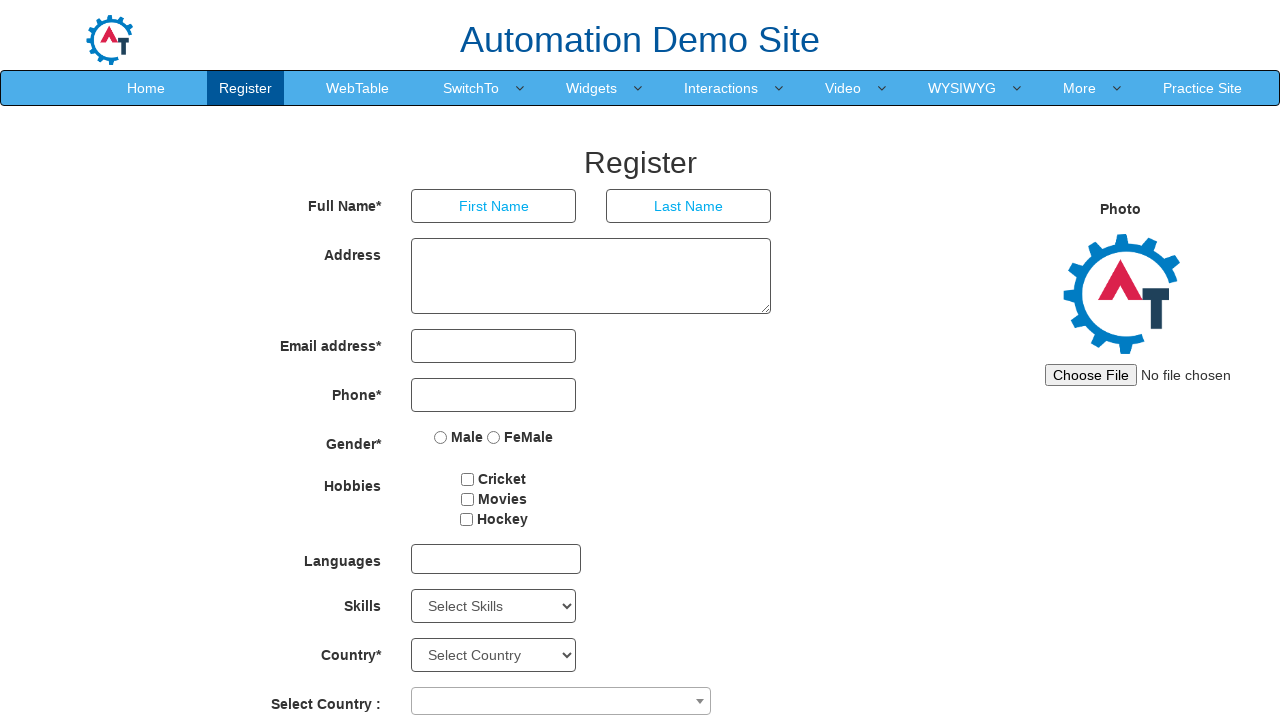

Verified year dropdown is visible
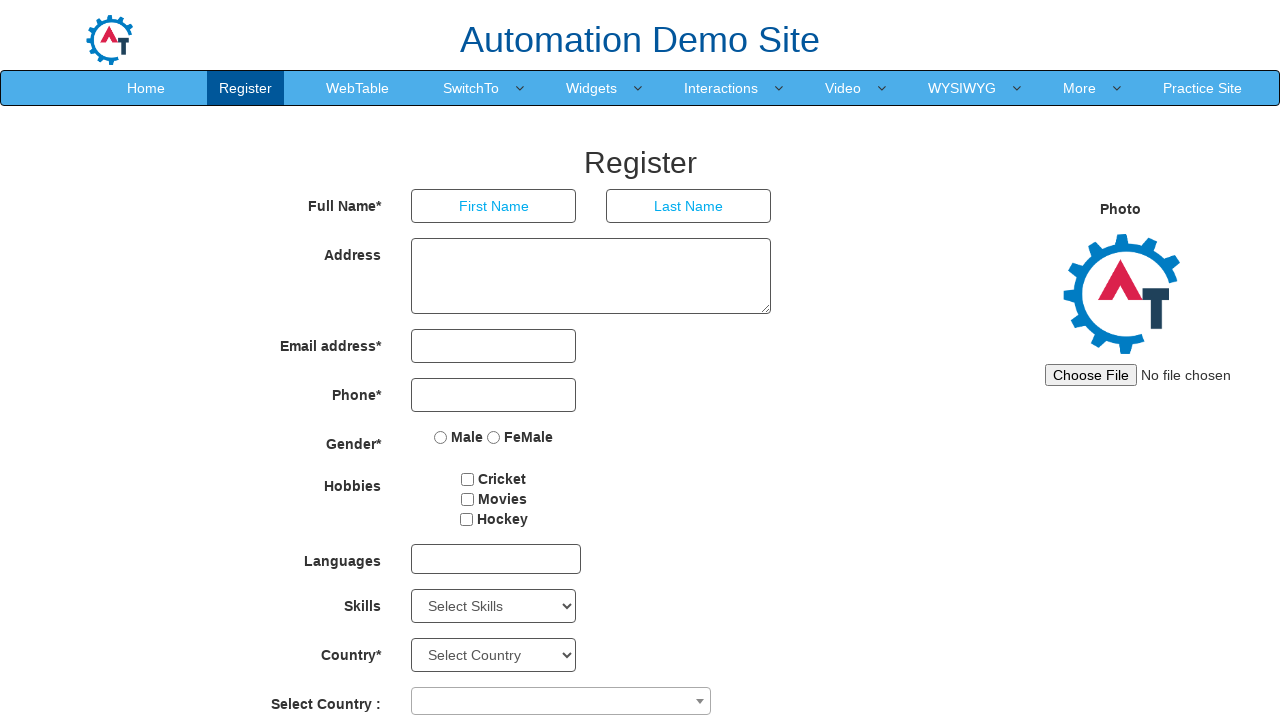

Verified year dropdown is enabled
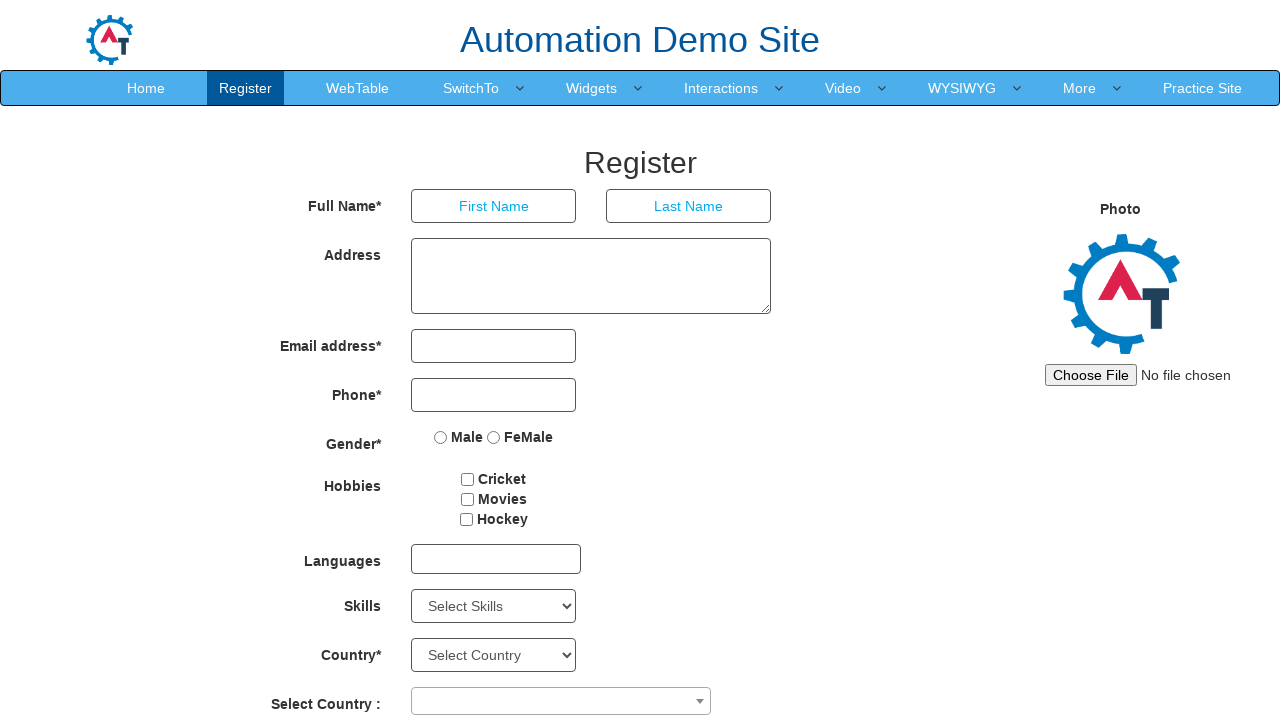

Selected year 1998 from the dropdown on #yearbox
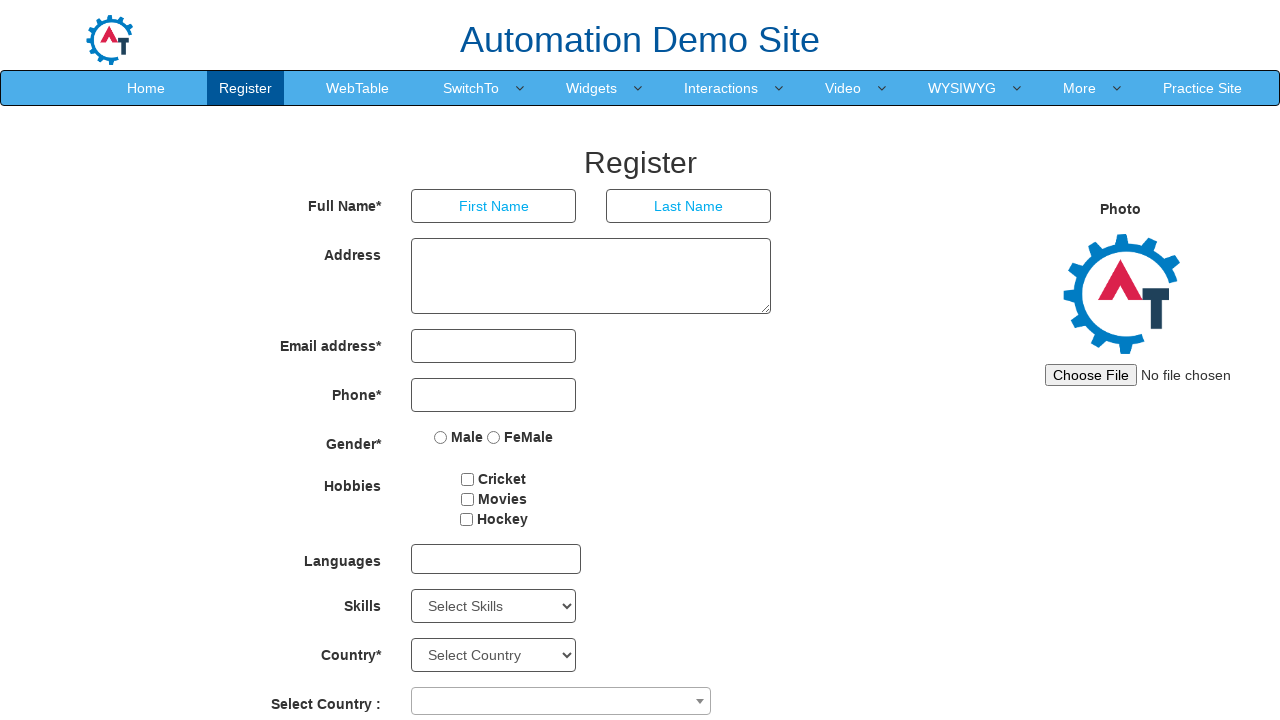

Verified that year 1998 was successfully selected
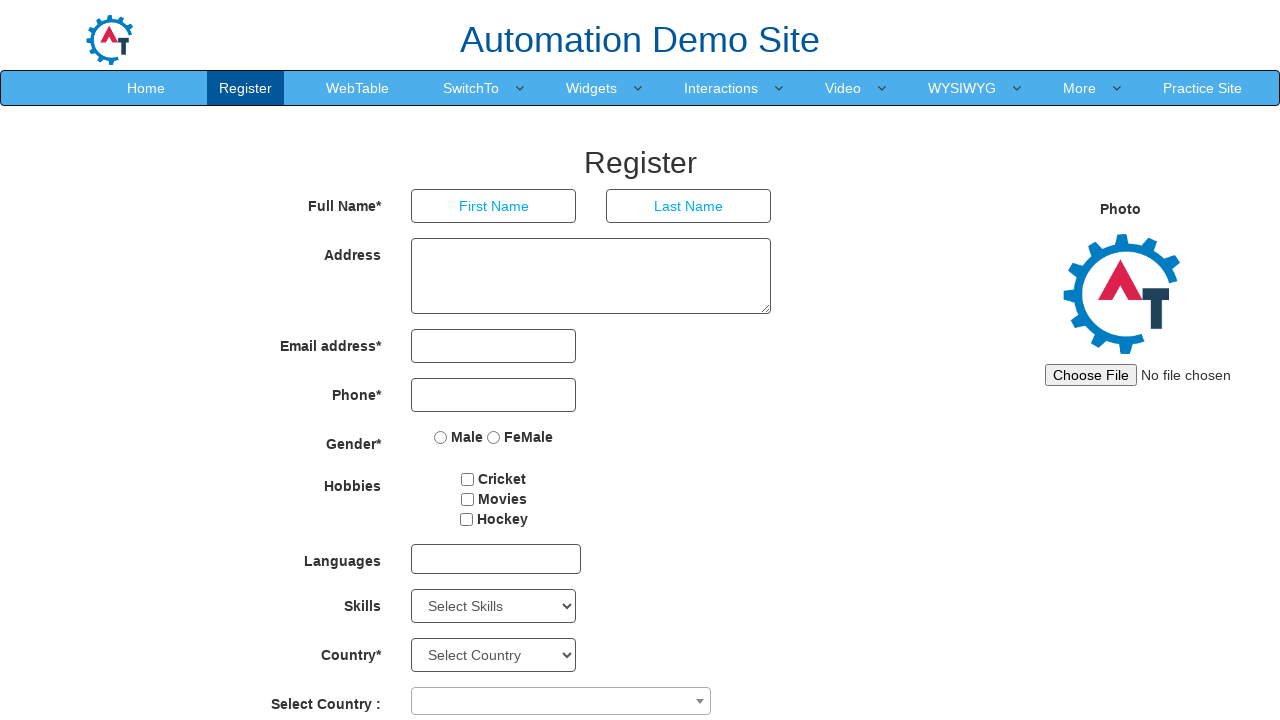

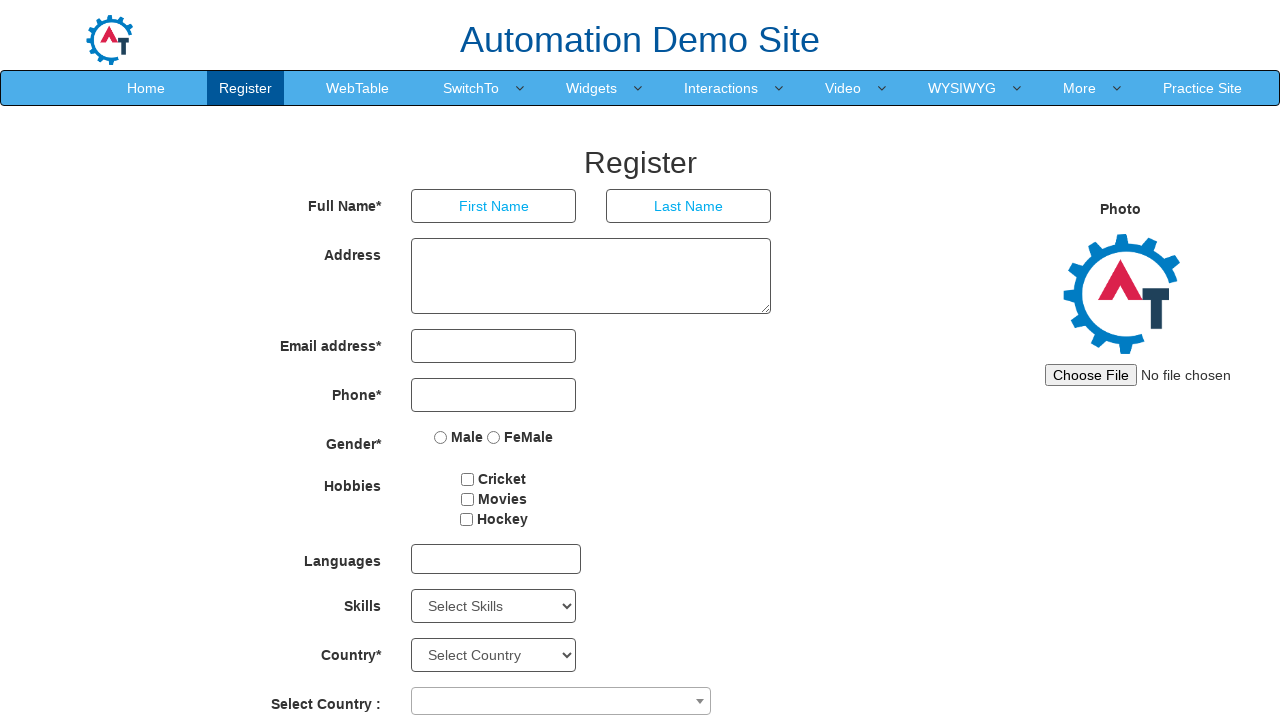